Tests marking all todo items as completed using the toggle all checkbox

Starting URL: https://demo.playwright.dev/todomvc

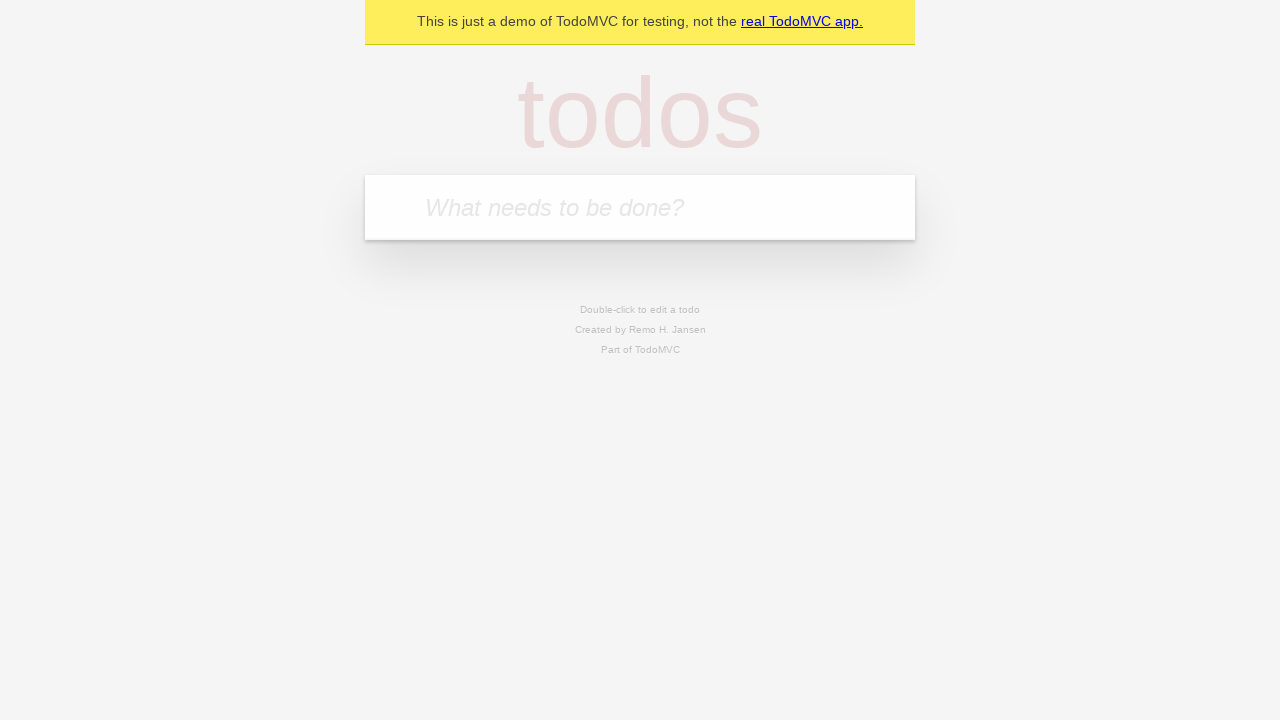

Filled todo input with 'buy some cheese' on internal:attr=[placeholder="What needs to be done?"i]
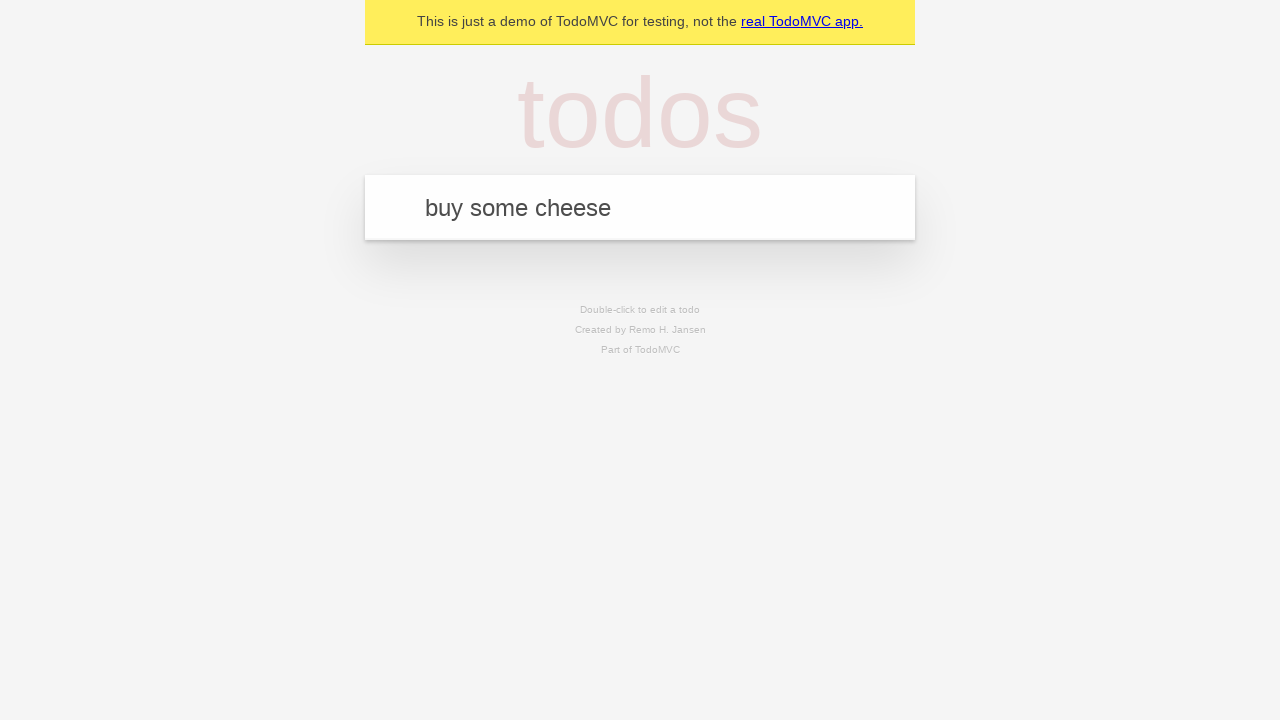

Pressed Enter to add first todo item on internal:attr=[placeholder="What needs to be done?"i]
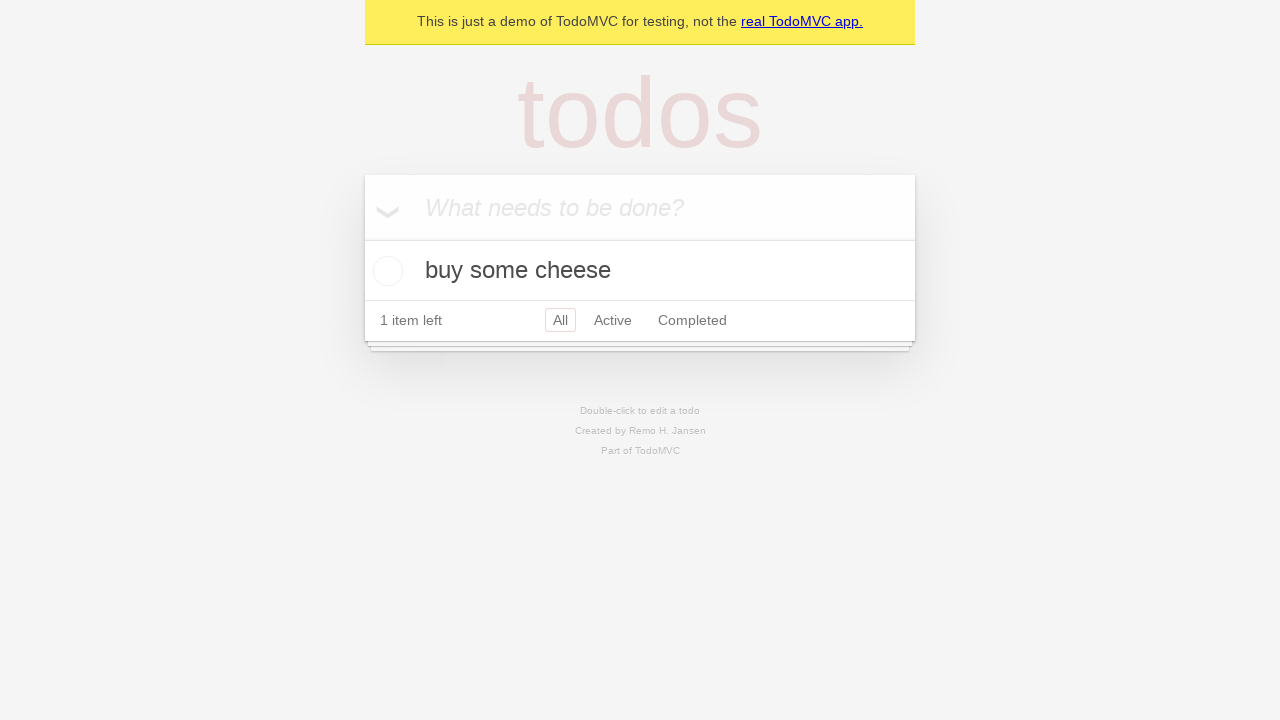

Filled todo input with 'feed the cat' on internal:attr=[placeholder="What needs to be done?"i]
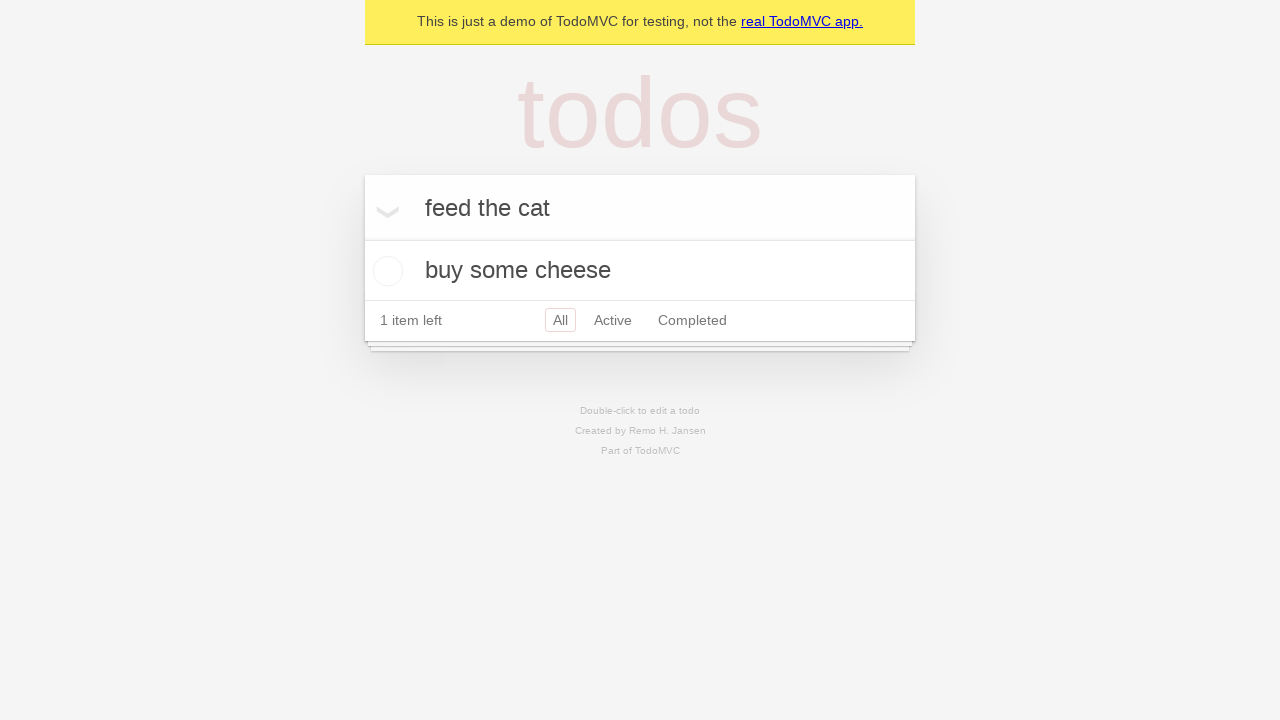

Pressed Enter to add second todo item on internal:attr=[placeholder="What needs to be done?"i]
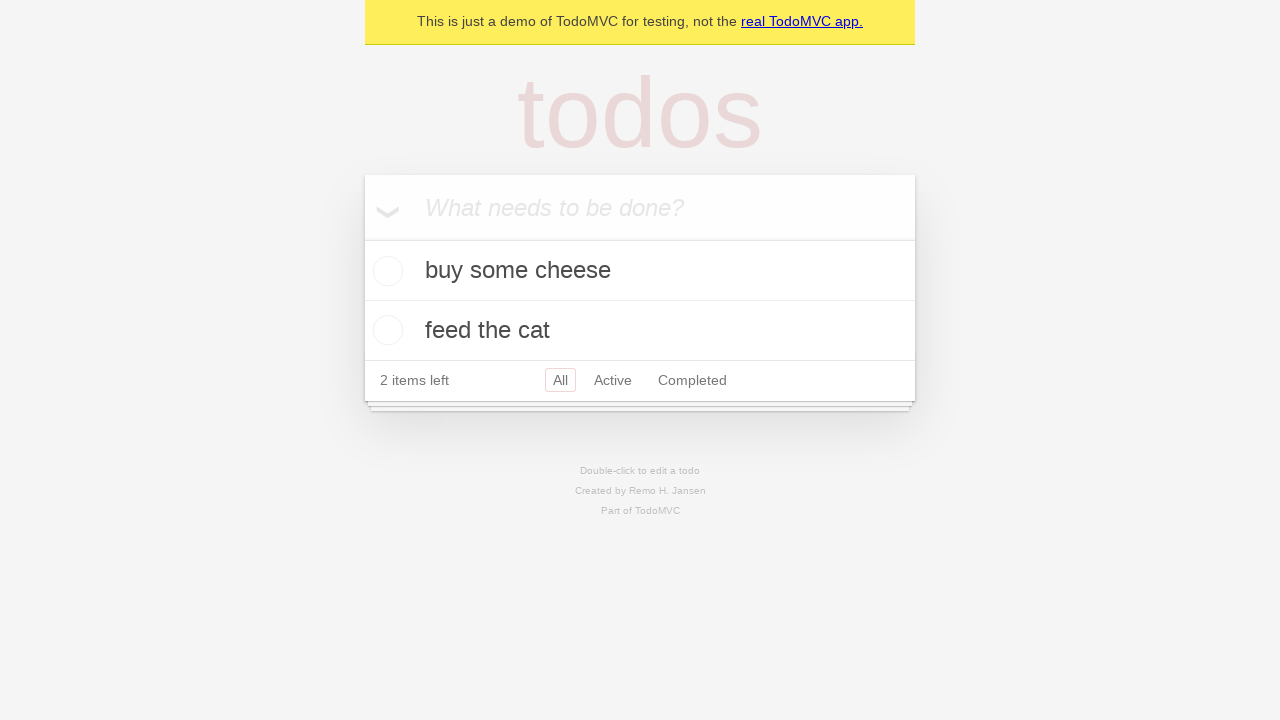

Filled todo input with 'book a doctors appointment' on internal:attr=[placeholder="What needs to be done?"i]
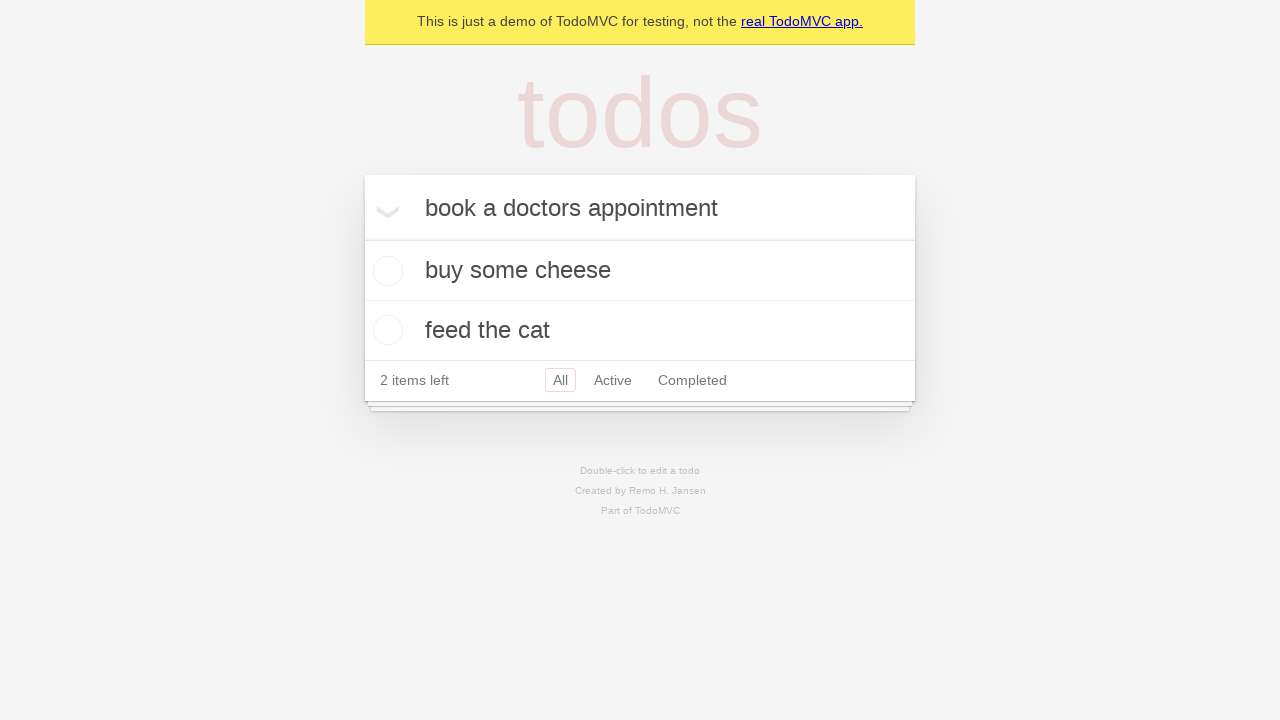

Pressed Enter to add third todo item on internal:attr=[placeholder="What needs to be done?"i]
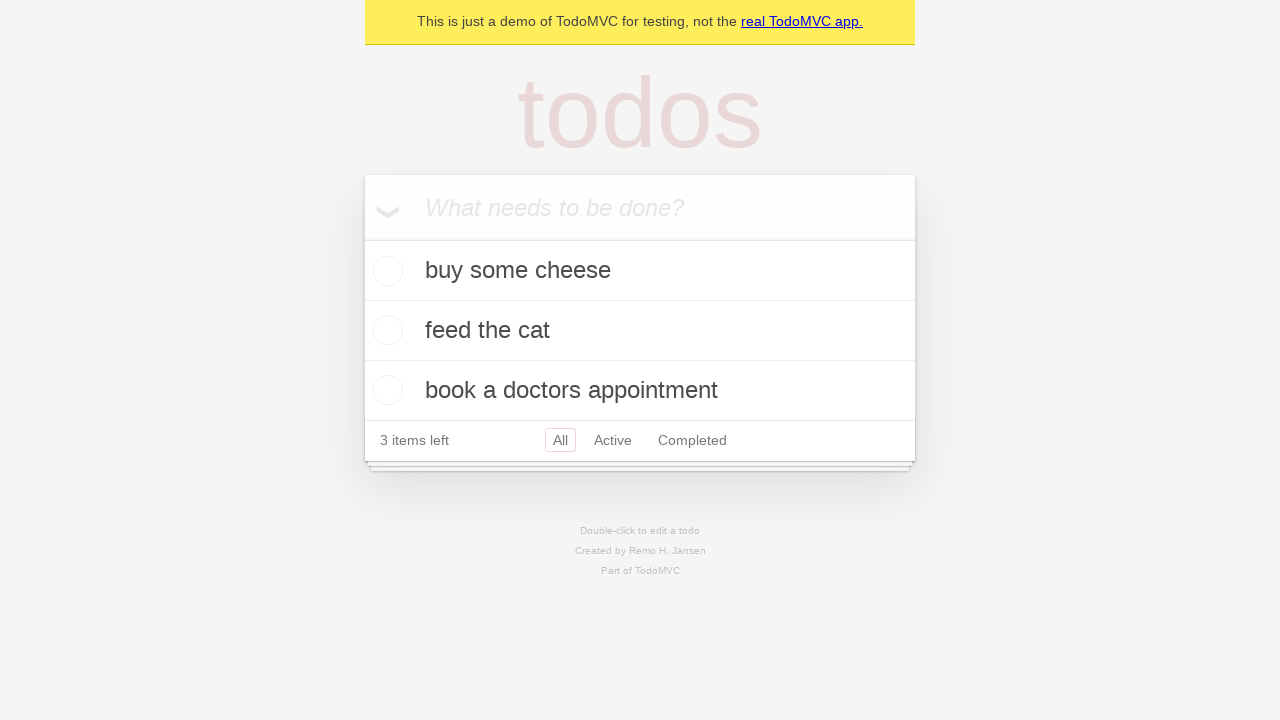

Clicked 'Mark all as complete' checkbox to toggle all todos as completed at (362, 238) on internal:label="Mark all as complete"i
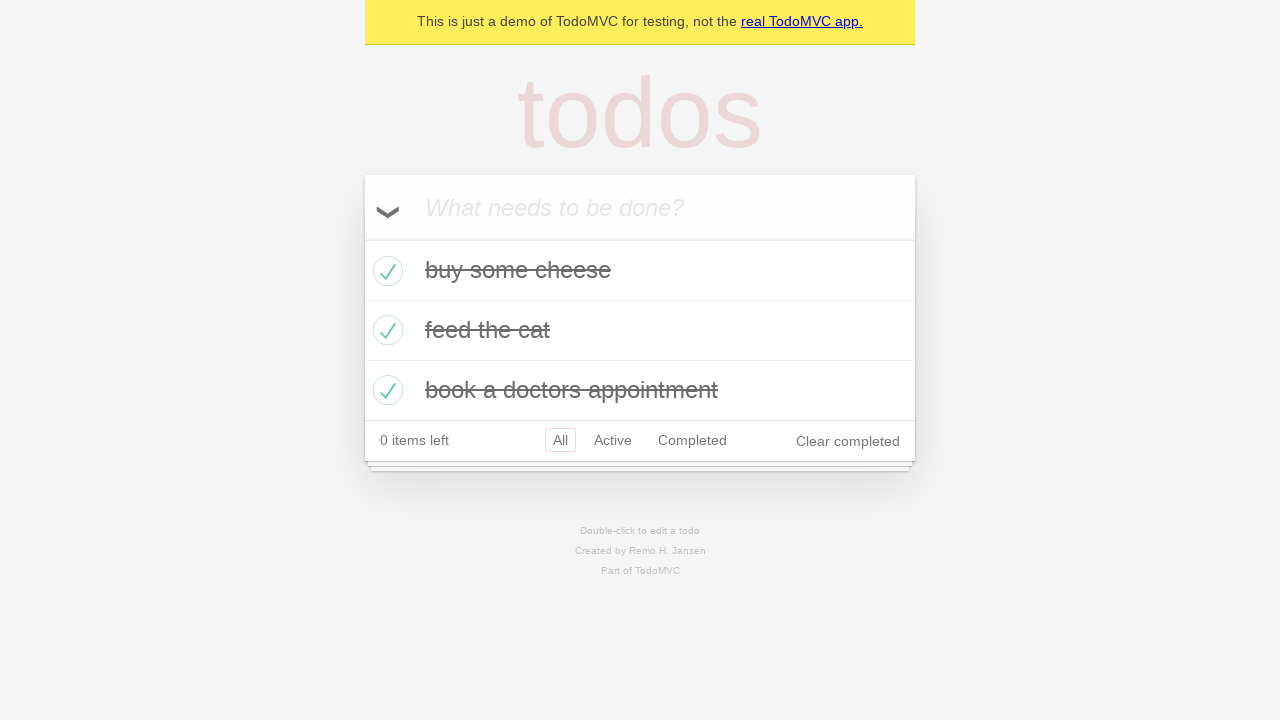

Verified that all todo items are marked as completed
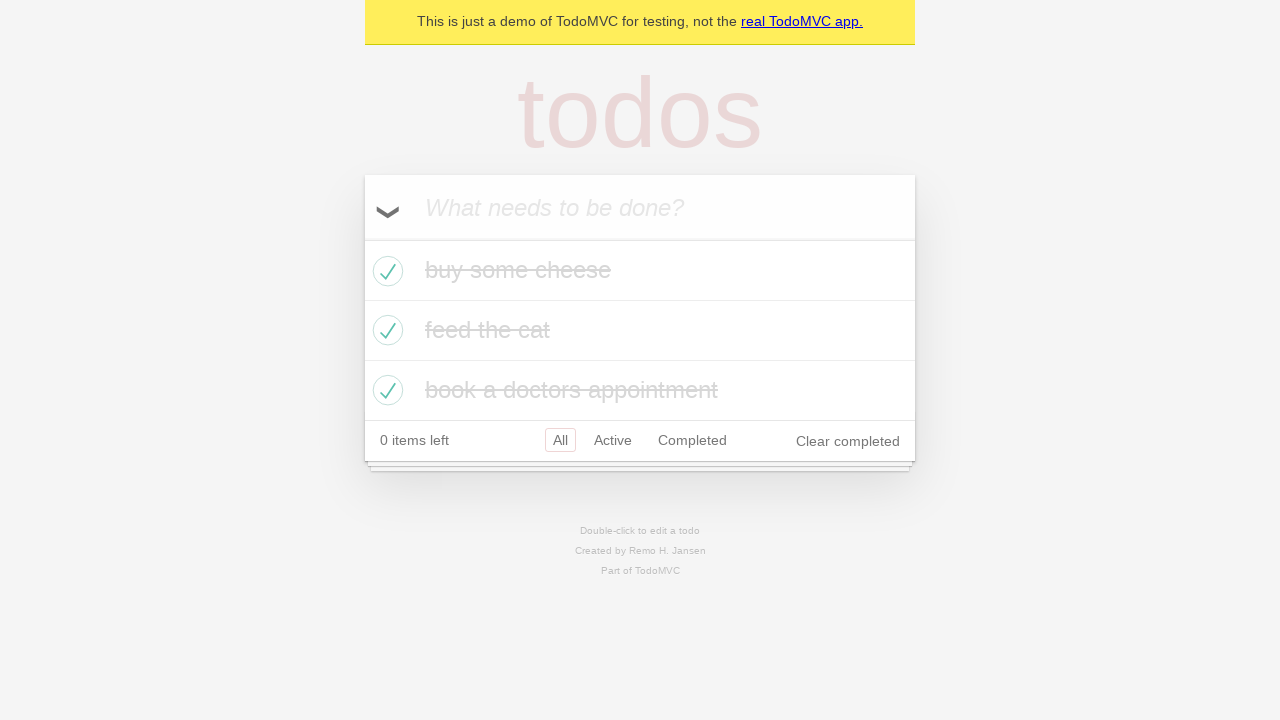

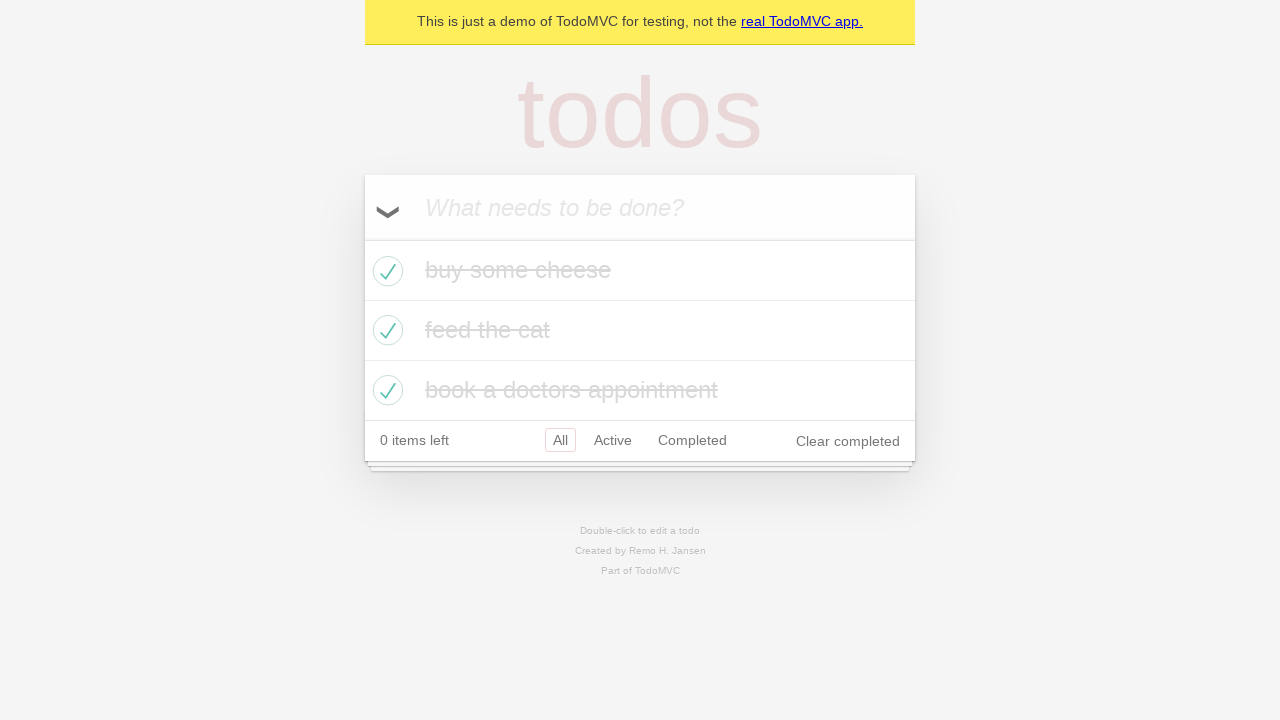